Tests JavaScript prompt dialog by clicking a button, entering text in the prompt, accepting it, and verifying the entered text is displayed

Starting URL: https://popageorgianvictor.github.io/PUBLISHED-WEBPAGES/alert_confirm_prompt

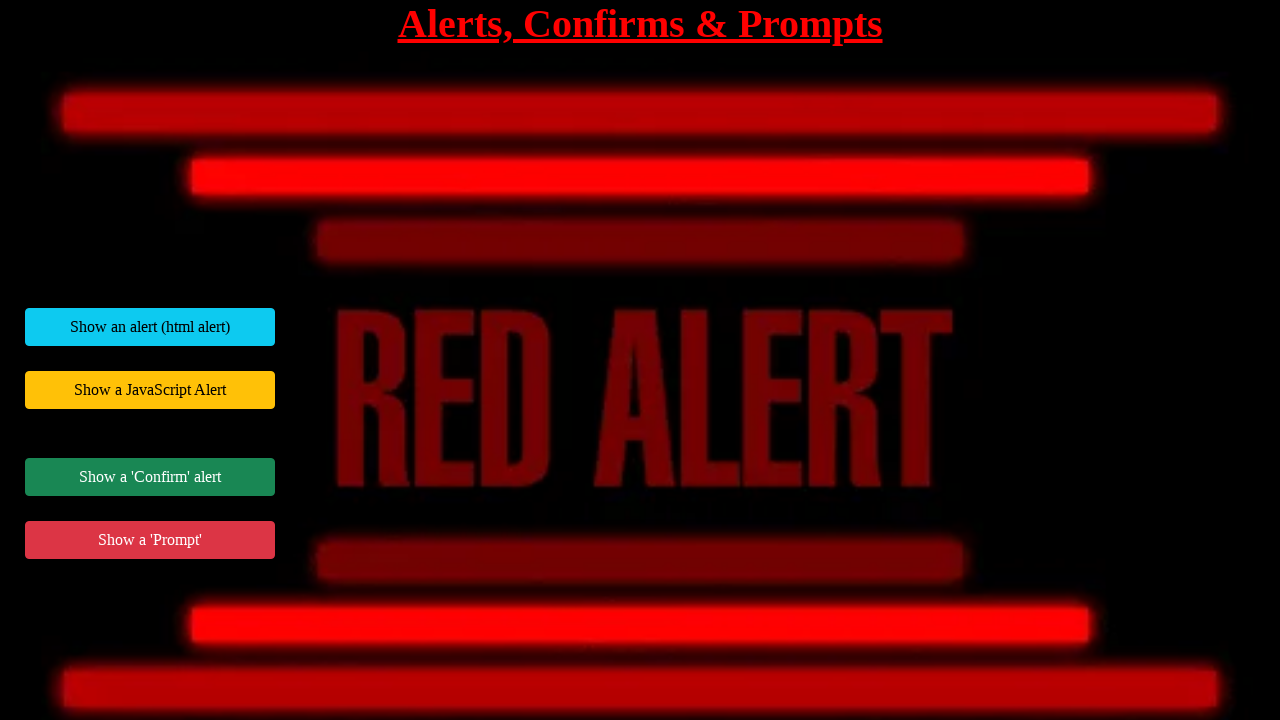

Set up dialog handler to accept prompt with text 'test'
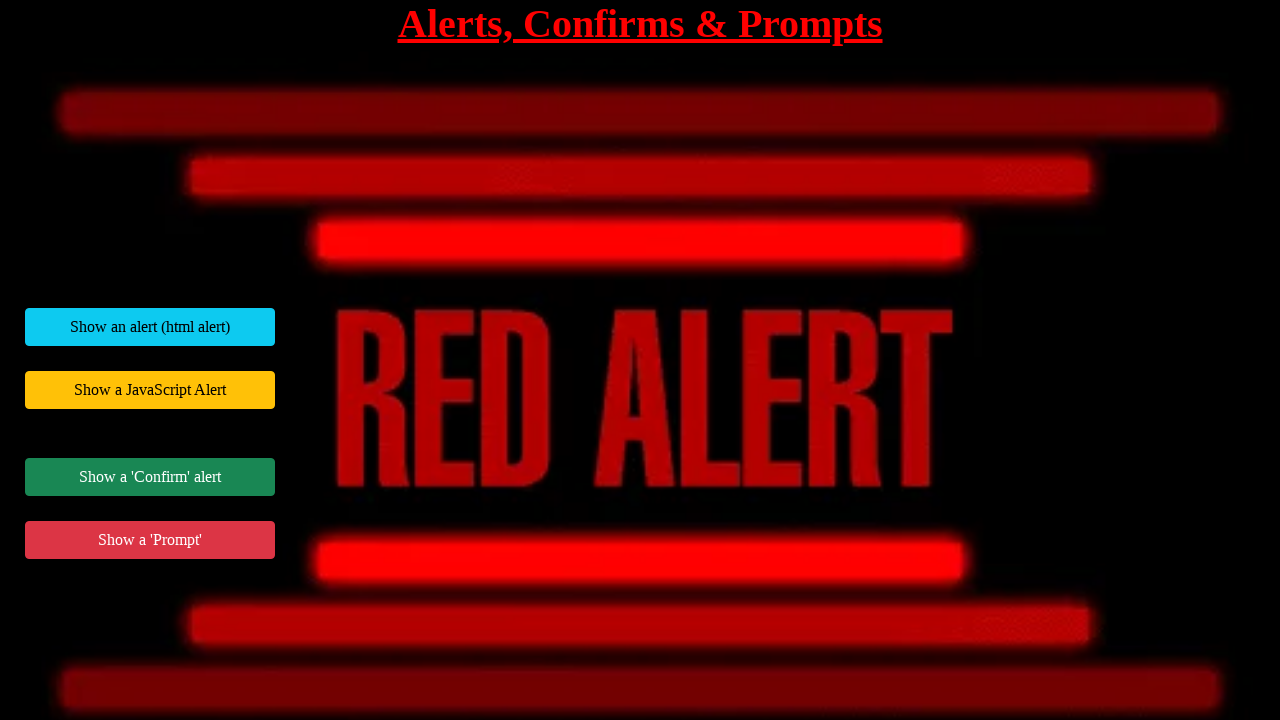

Clicked the JS prompt example button at (150, 540) on #jsPromptExample button
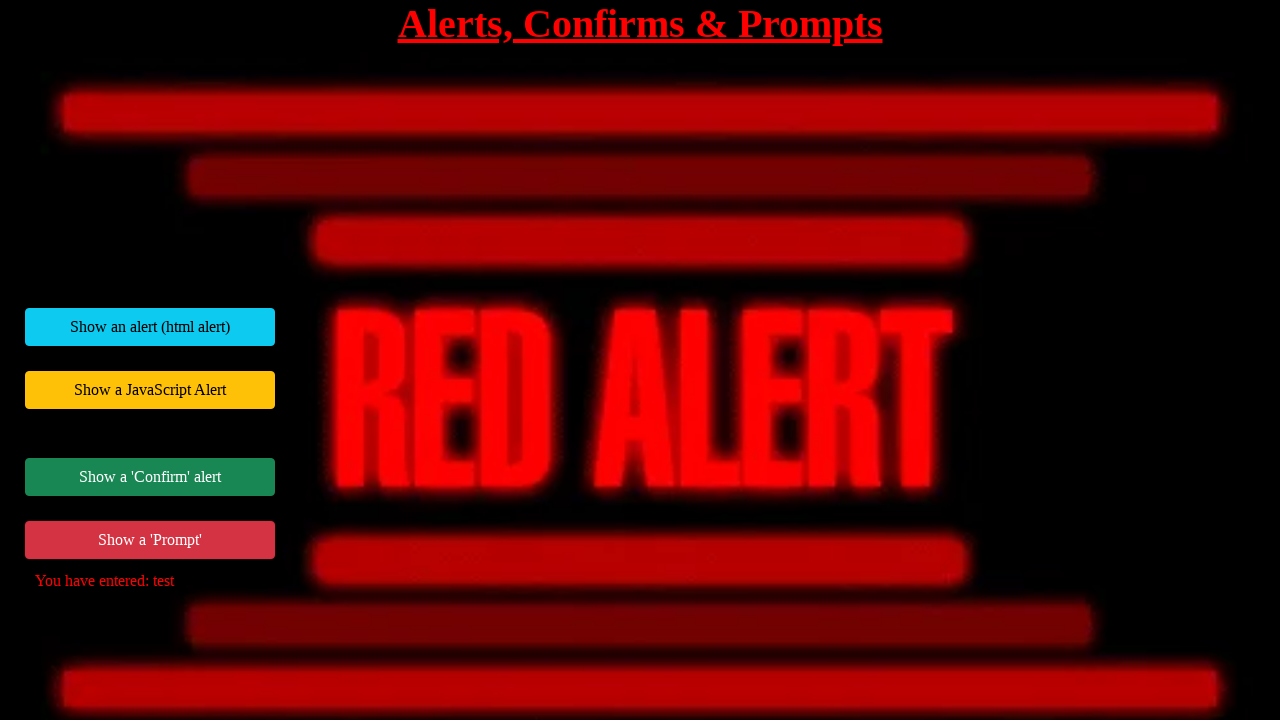

Waited for user response message to appear
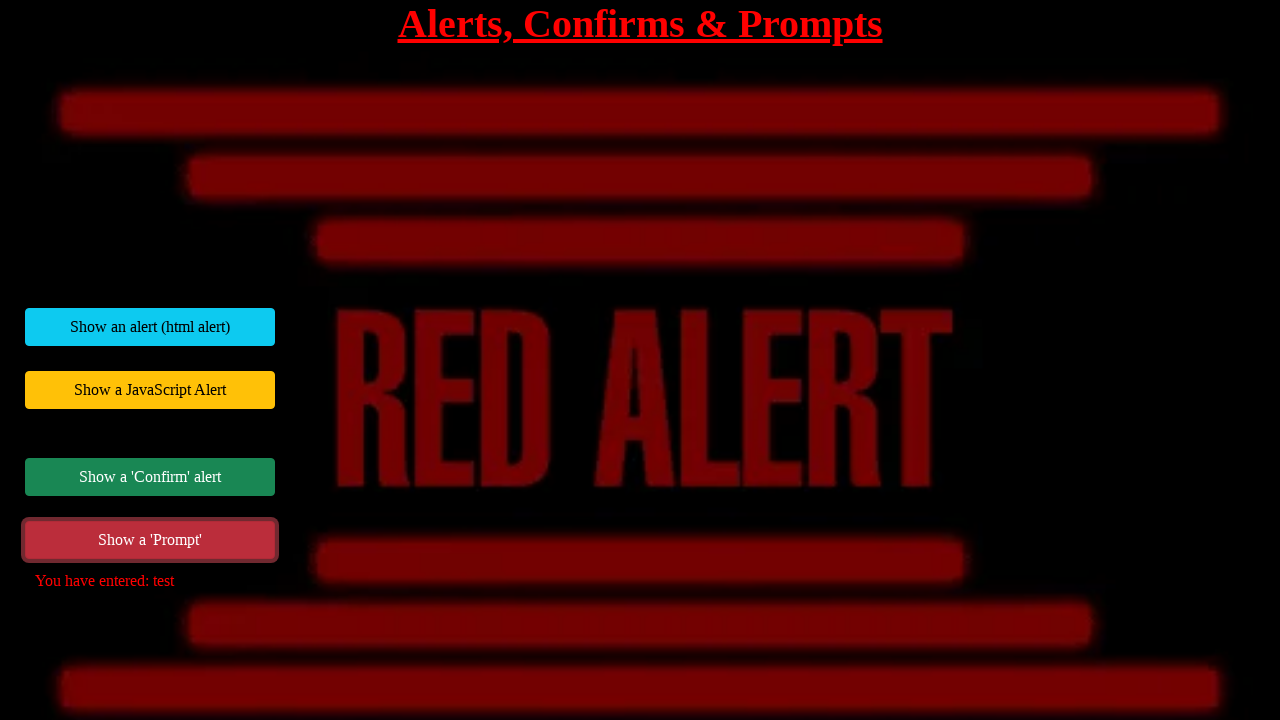

Retrieved the user response message text
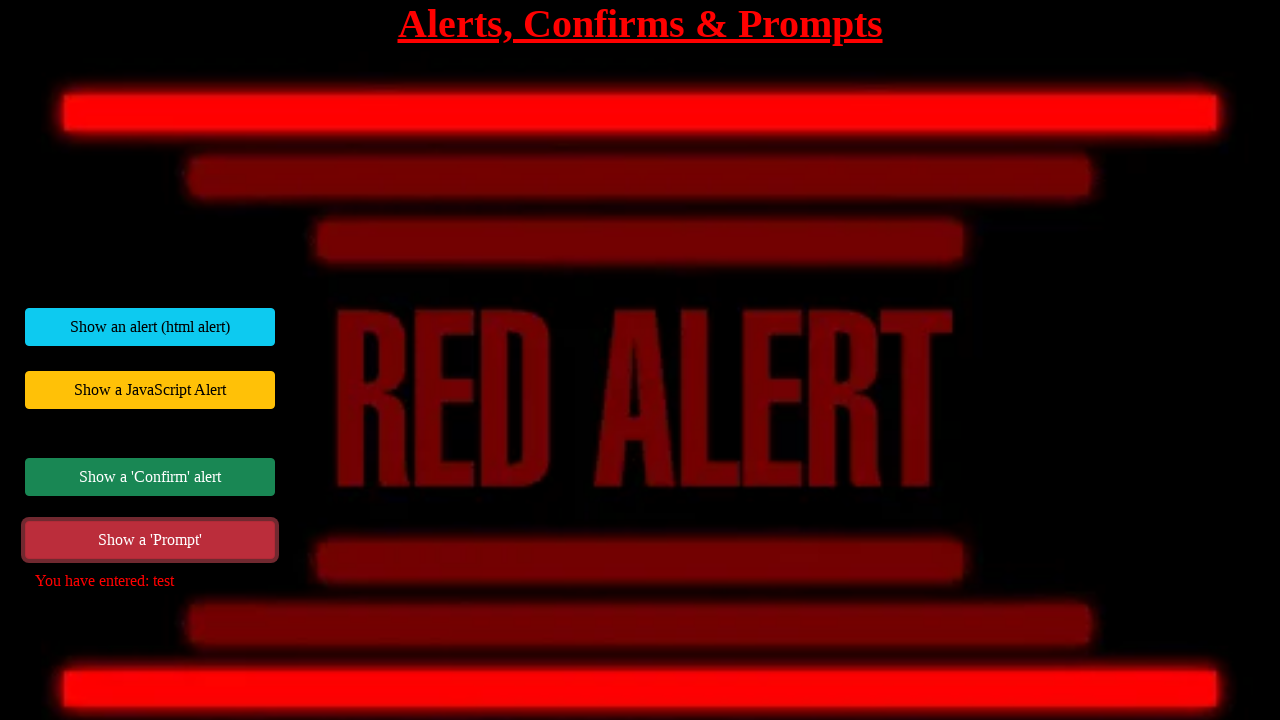

Verified response message matches expected text: 'You have entered: test'
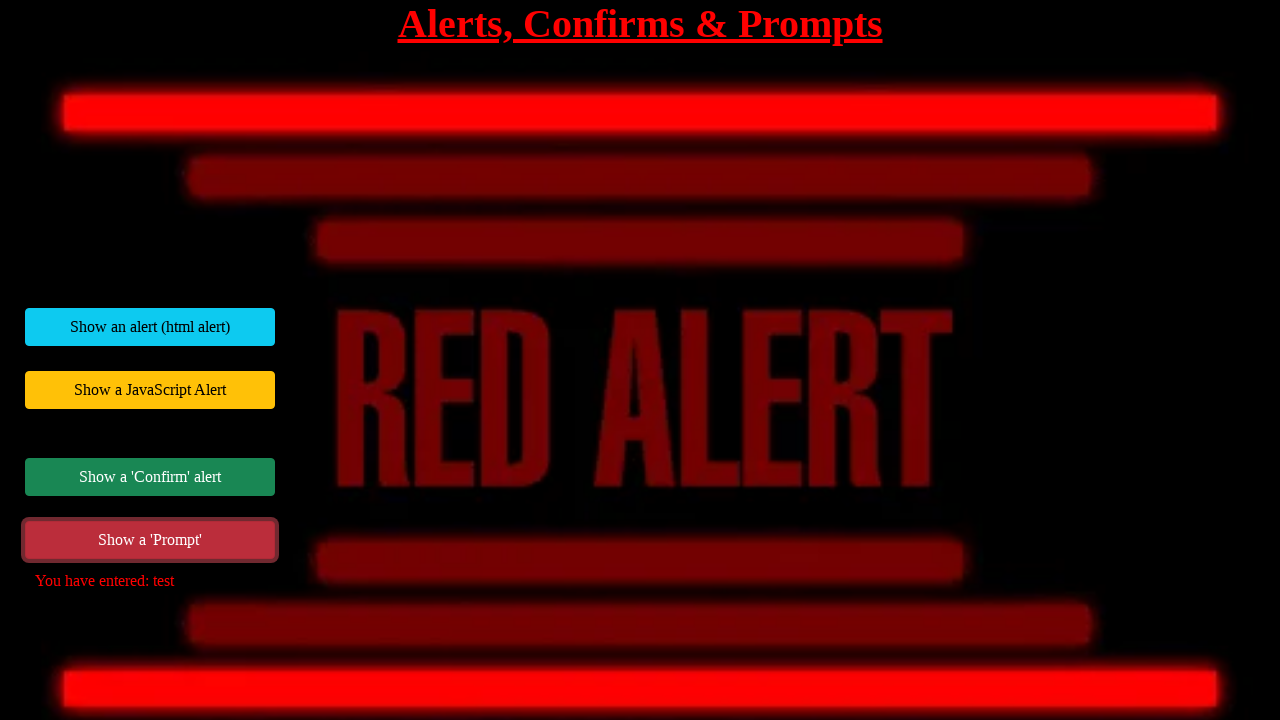

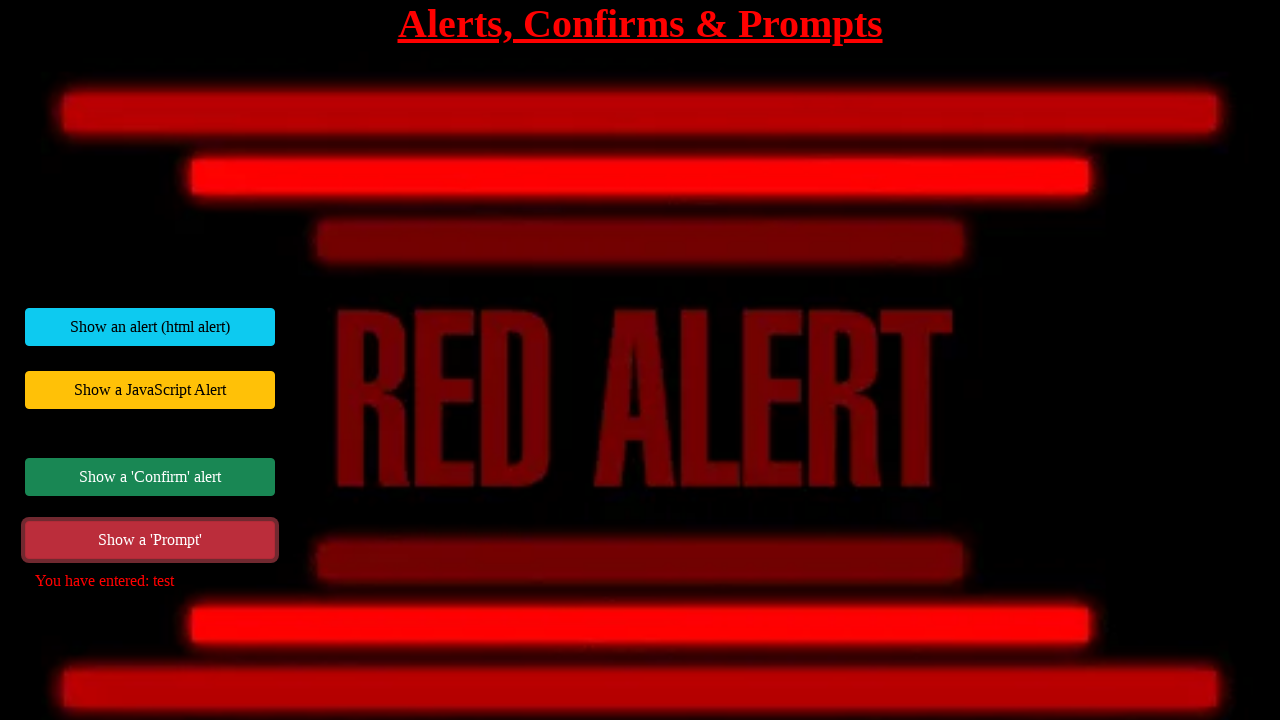